Tests the Python.org website search functionality by entering "pycon" as a search query and verifying results are returned.

Starting URL: http://www.python.org

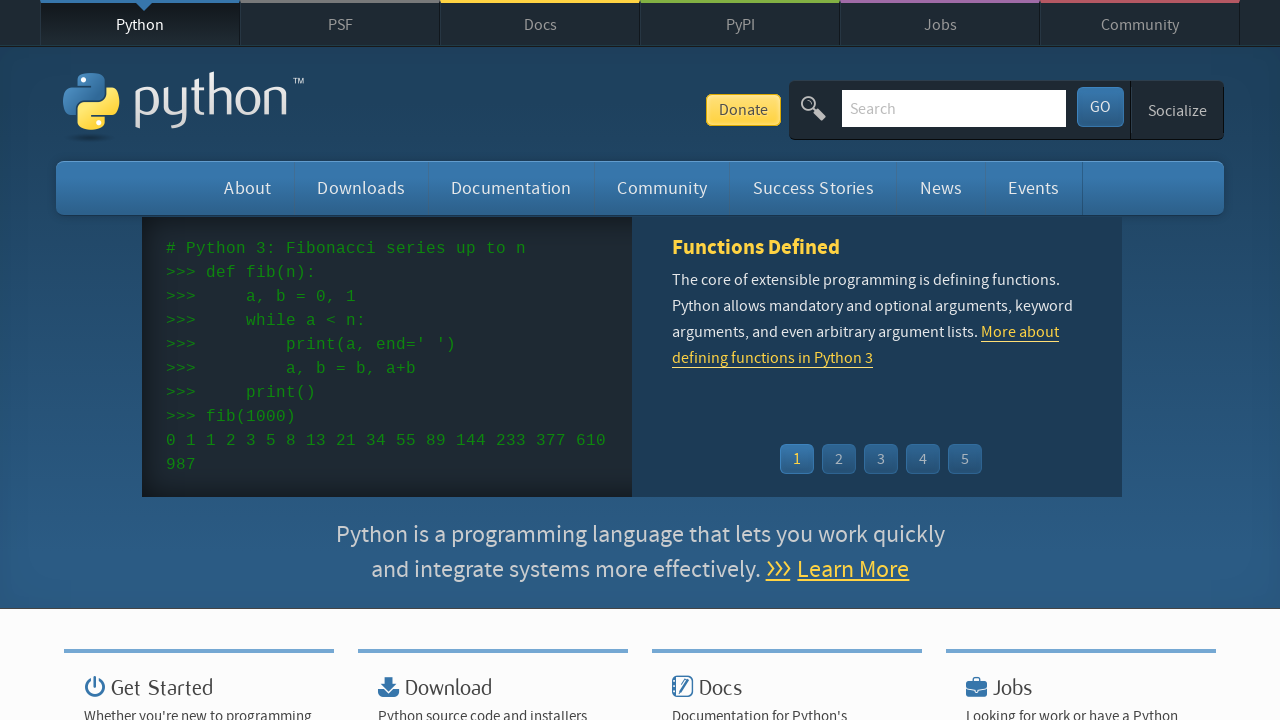

Verified 'Python' is in the page title
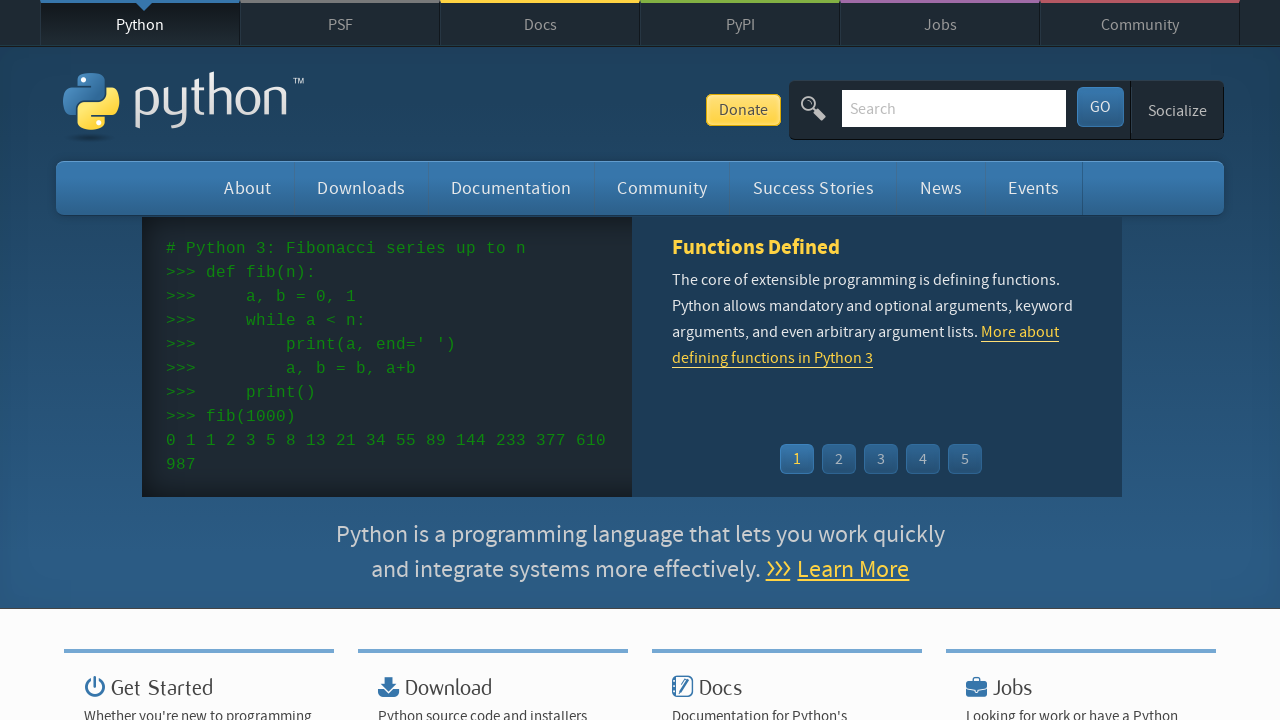

Filled search input with 'pycon' on input[name='q']
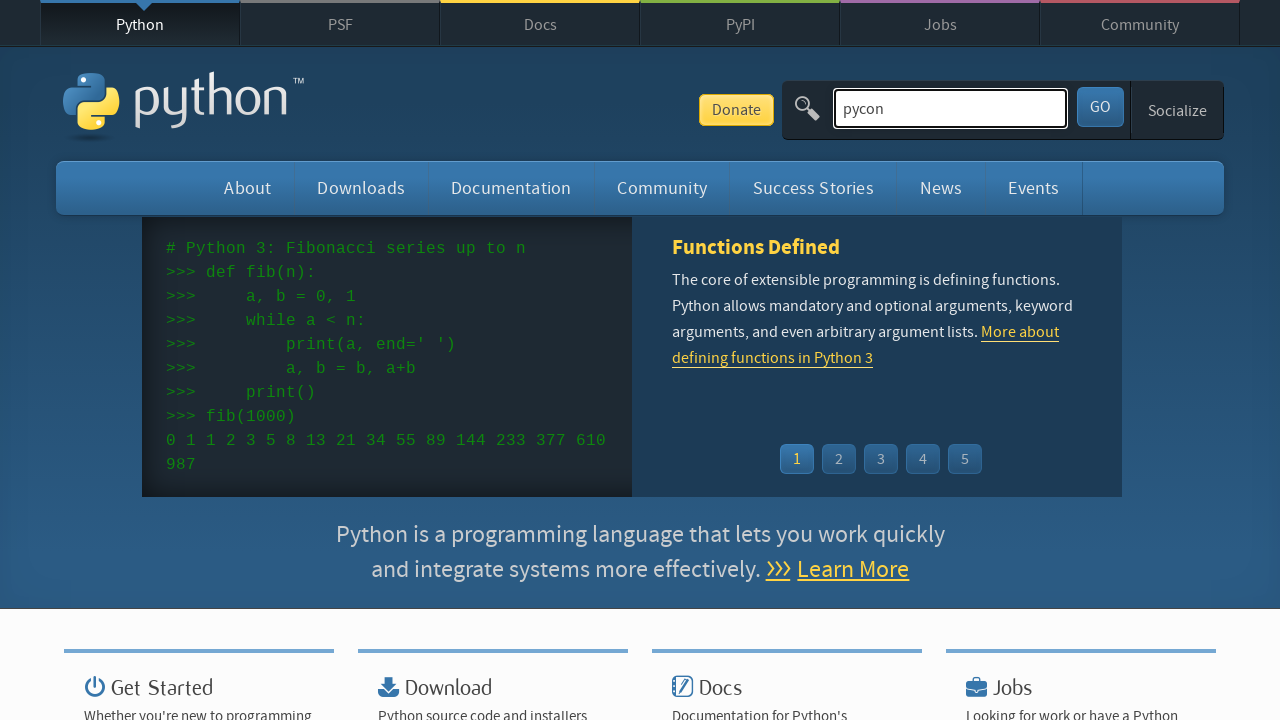

Pressed Enter to submit search query on input[name='q']
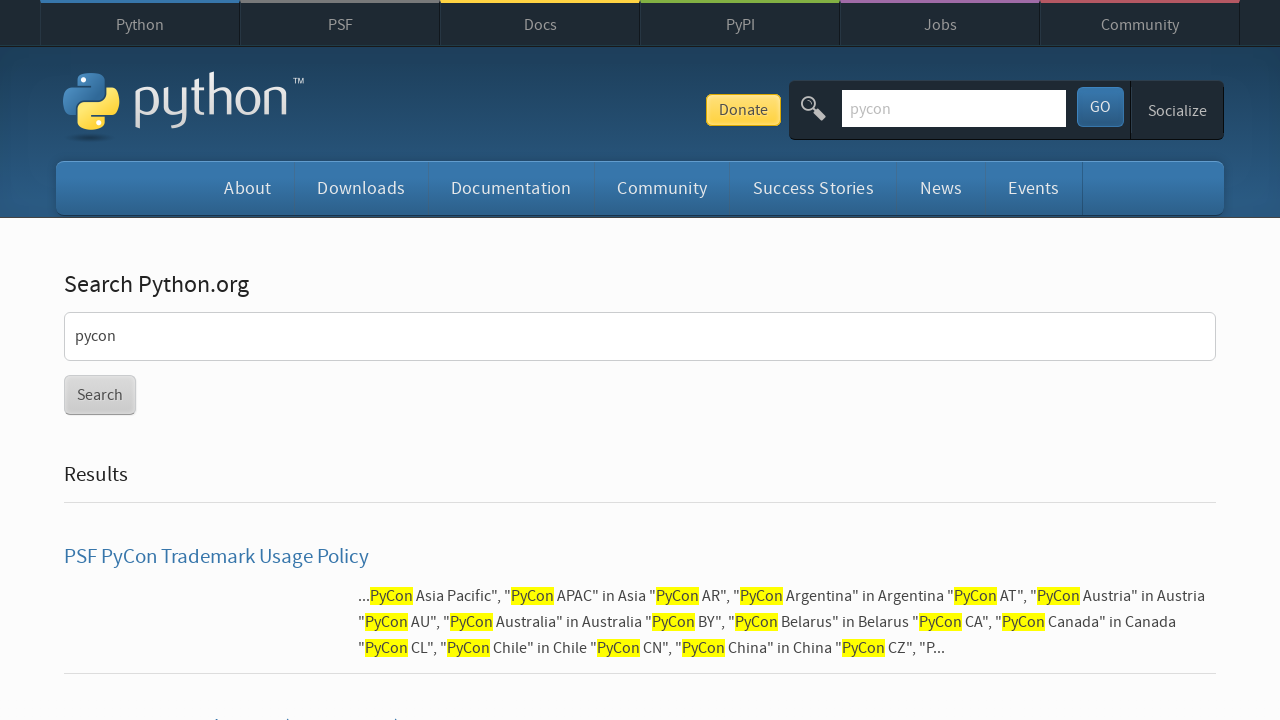

Waited for network to be idle after search
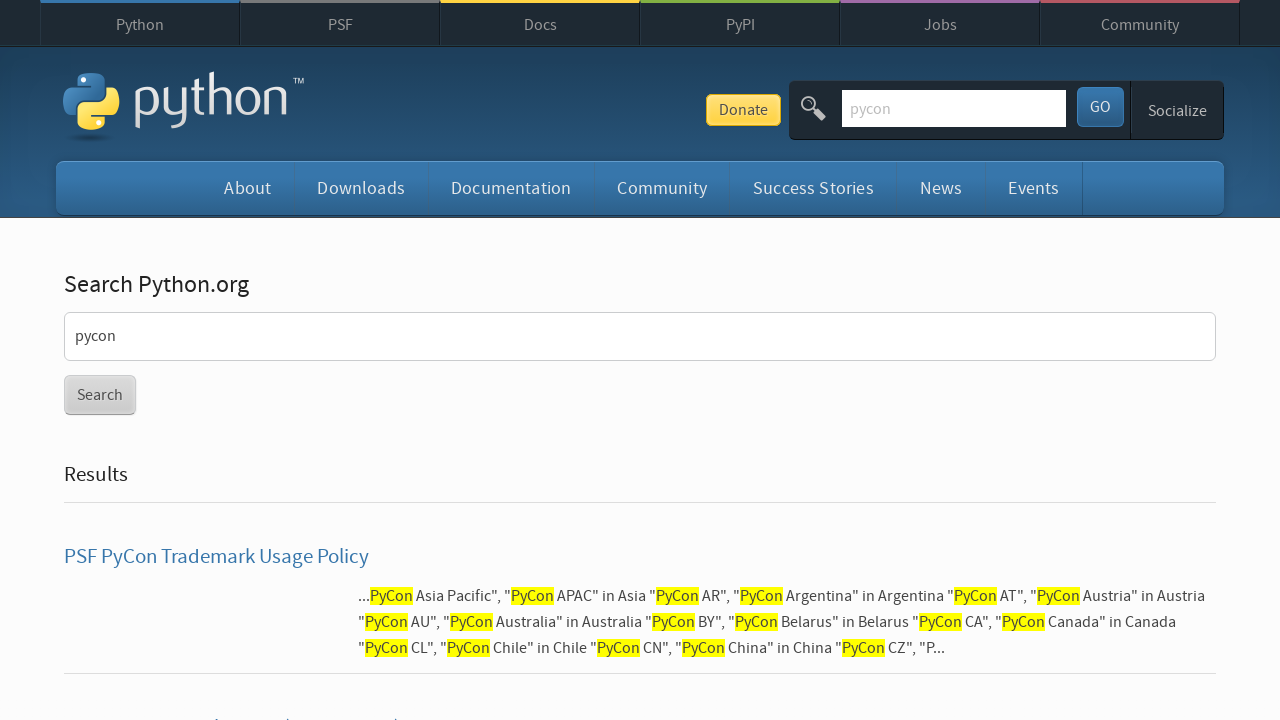

Verified search results were returned (no 'No results found' message)
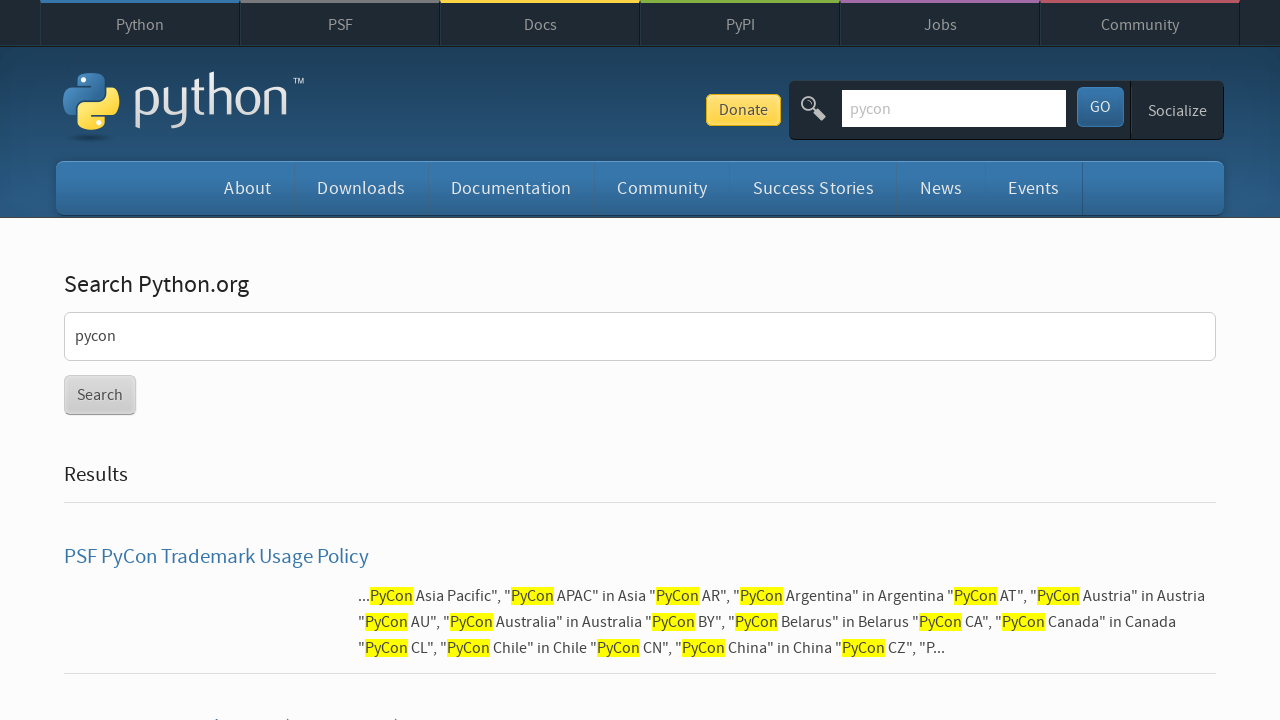

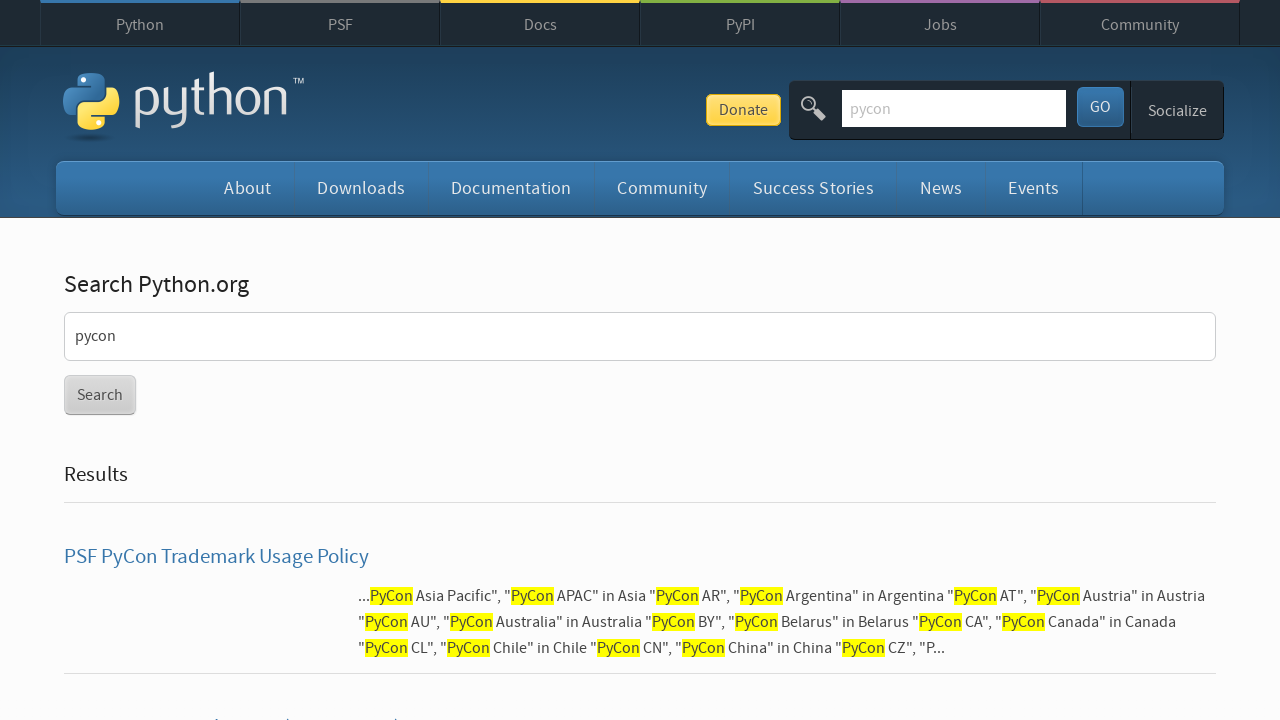